Clicks the Diversity, Inclusion & Belonging link

Starting URL: https://github.com/about

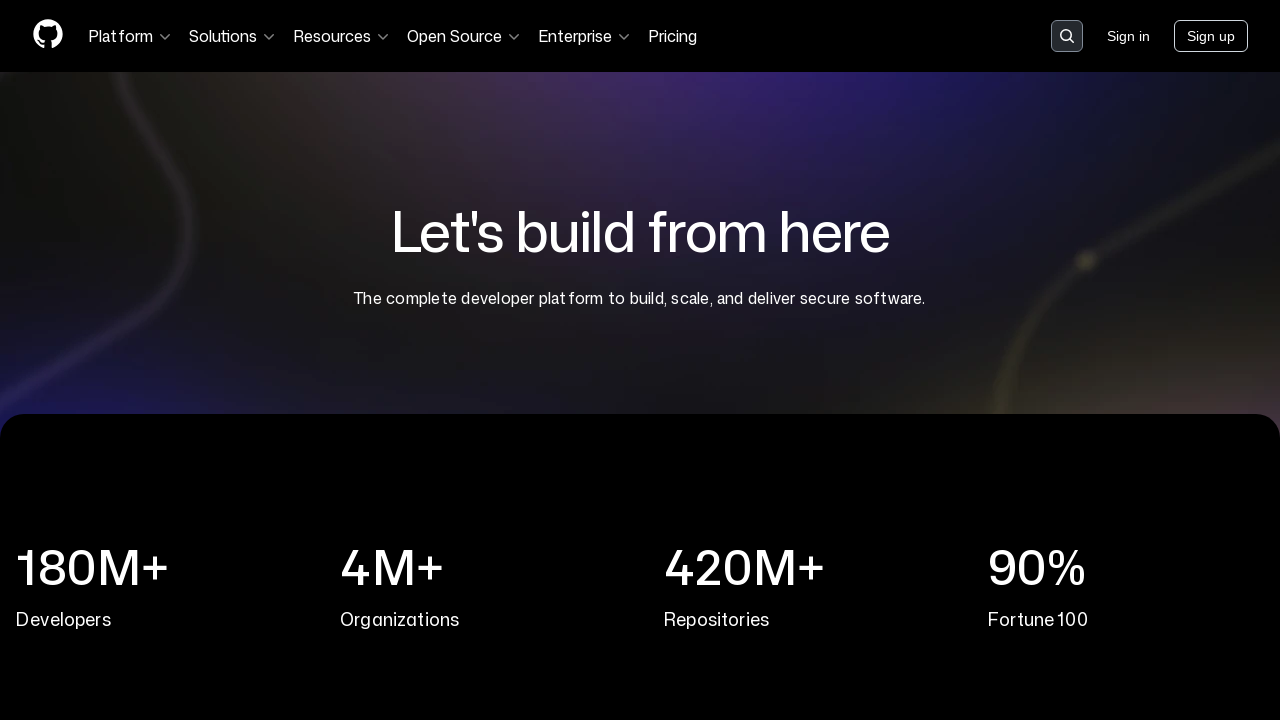

Waited for 'Diversity, Inclusions & Belonging' link to be present
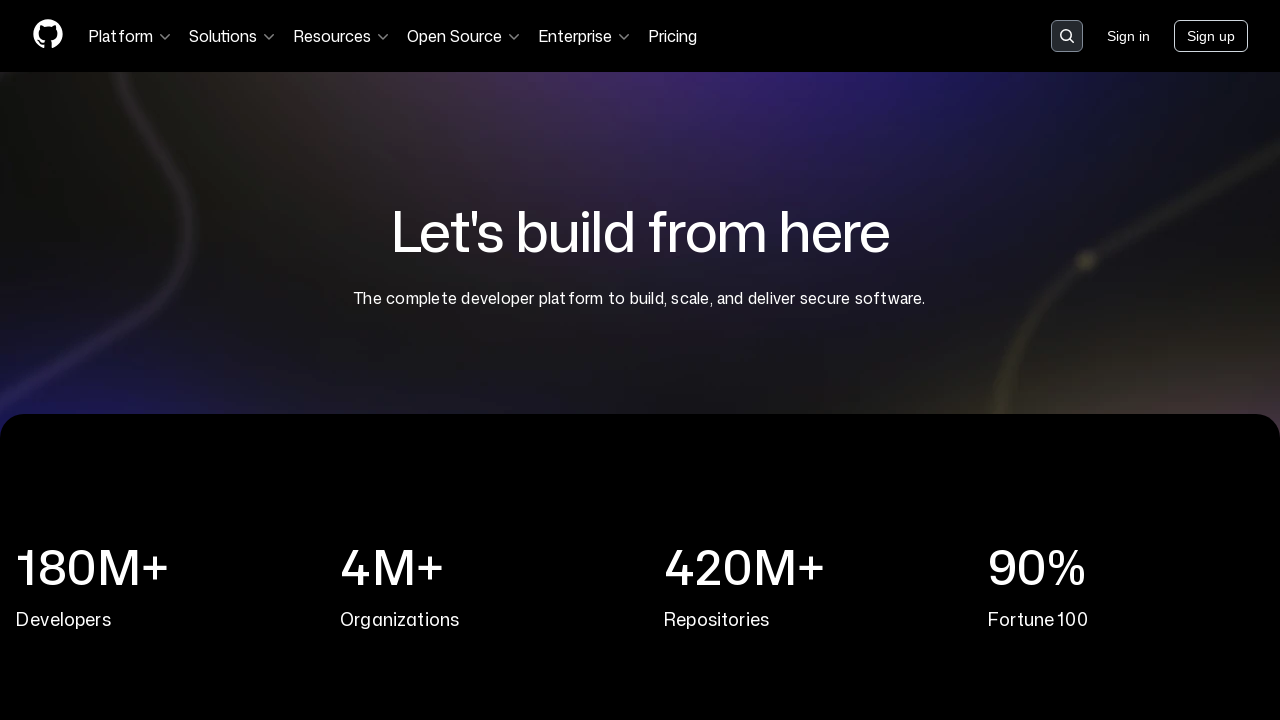

Clicked 'Diversity, Inclusions & Belonging' link at (1072, 412) on text=Diversity, Inclusions & Belonging
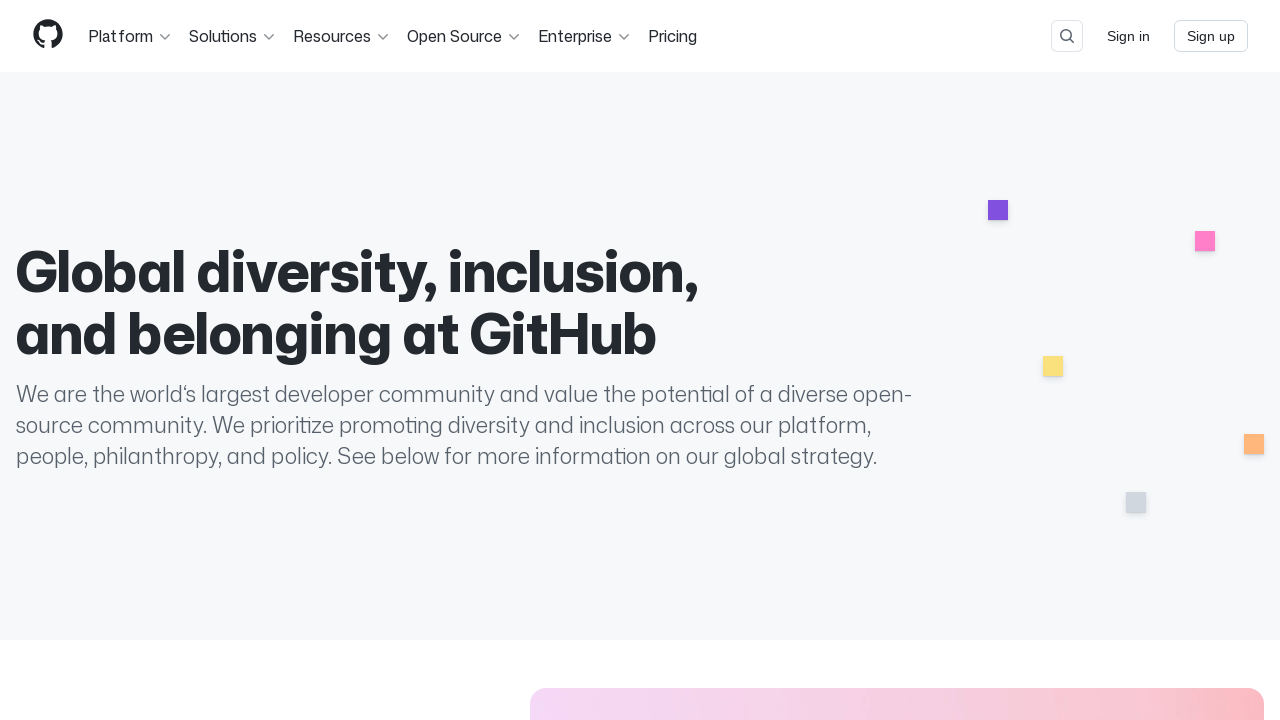

Page navigated to Diversity section at /about/diversity
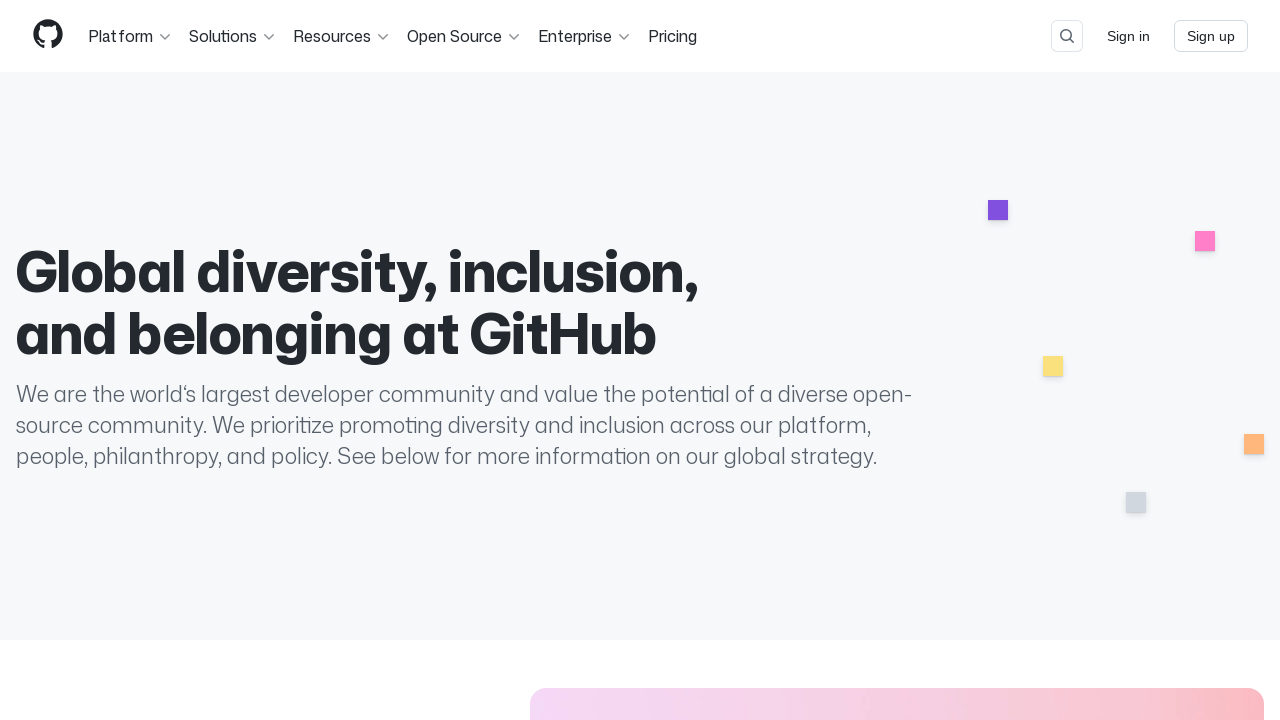

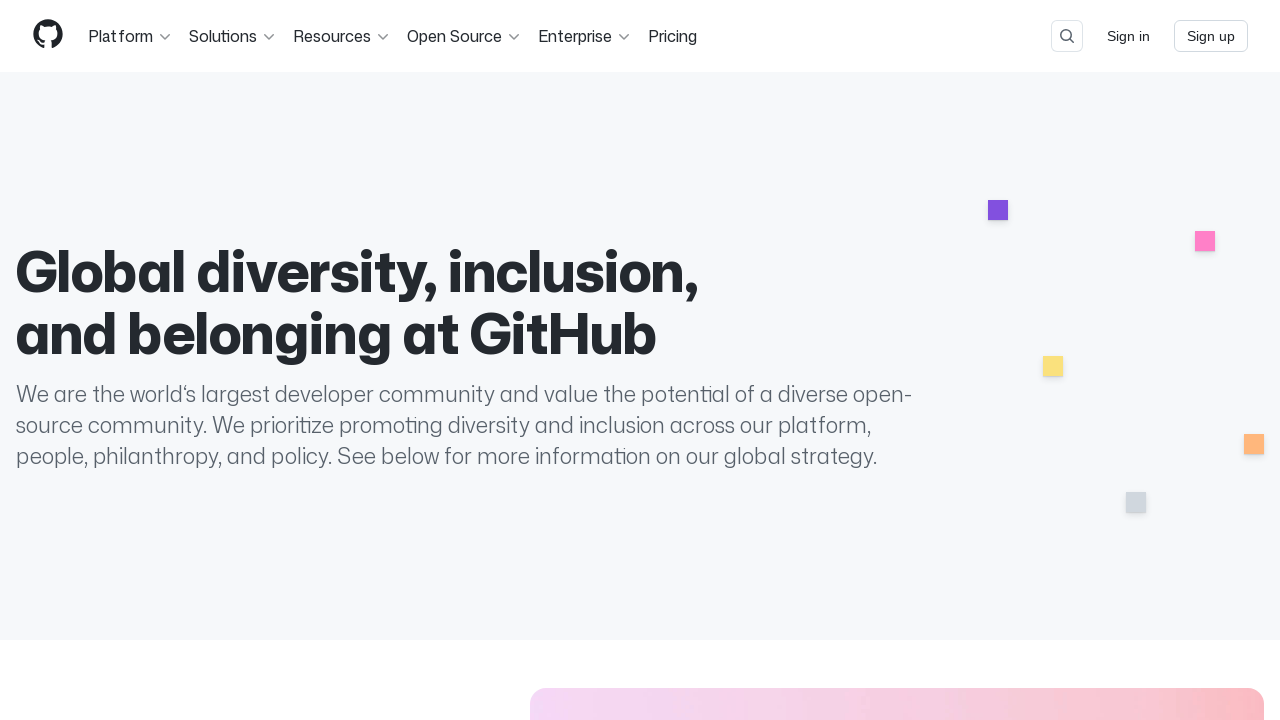